Automates the RPA Challenge website by filling in form fields (First Name, Last Name, Company Name, Role in Company, Address, Email, Phone Number) and submitting the form. This is a common practice challenge for testing form automation capabilities.

Starting URL: https://rpachallenge.com/

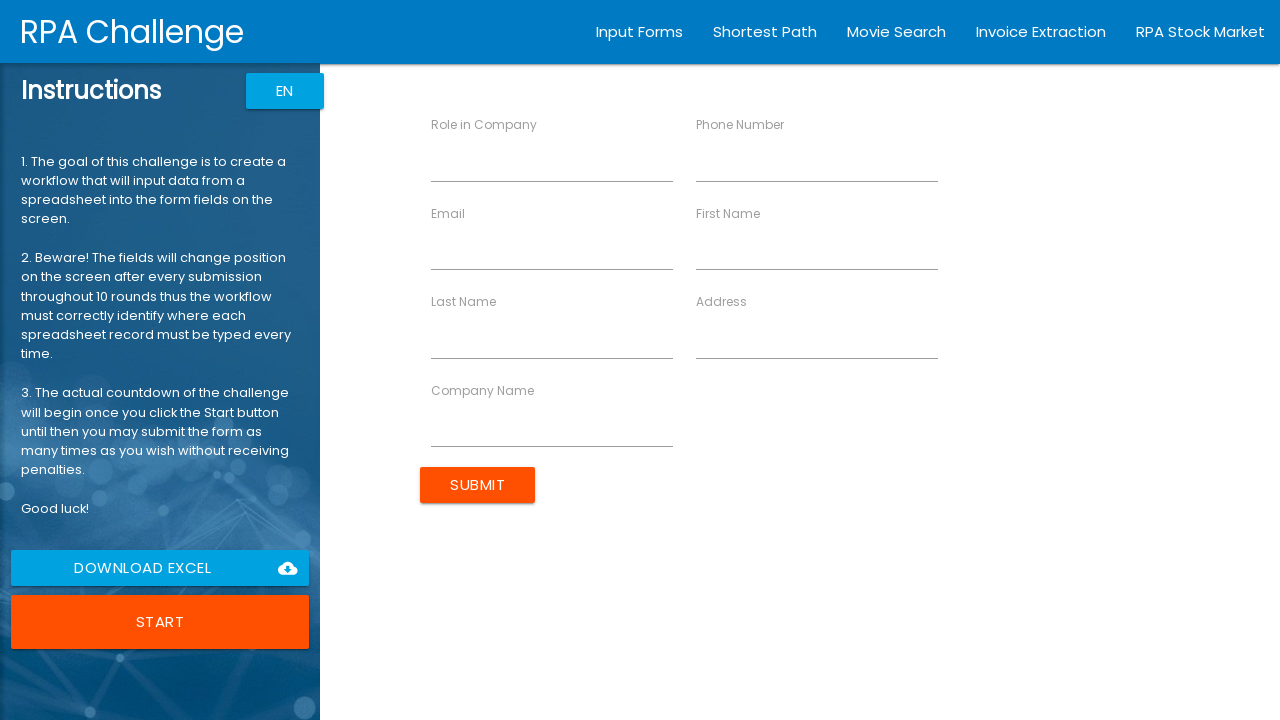

Waited for form to be present on the page
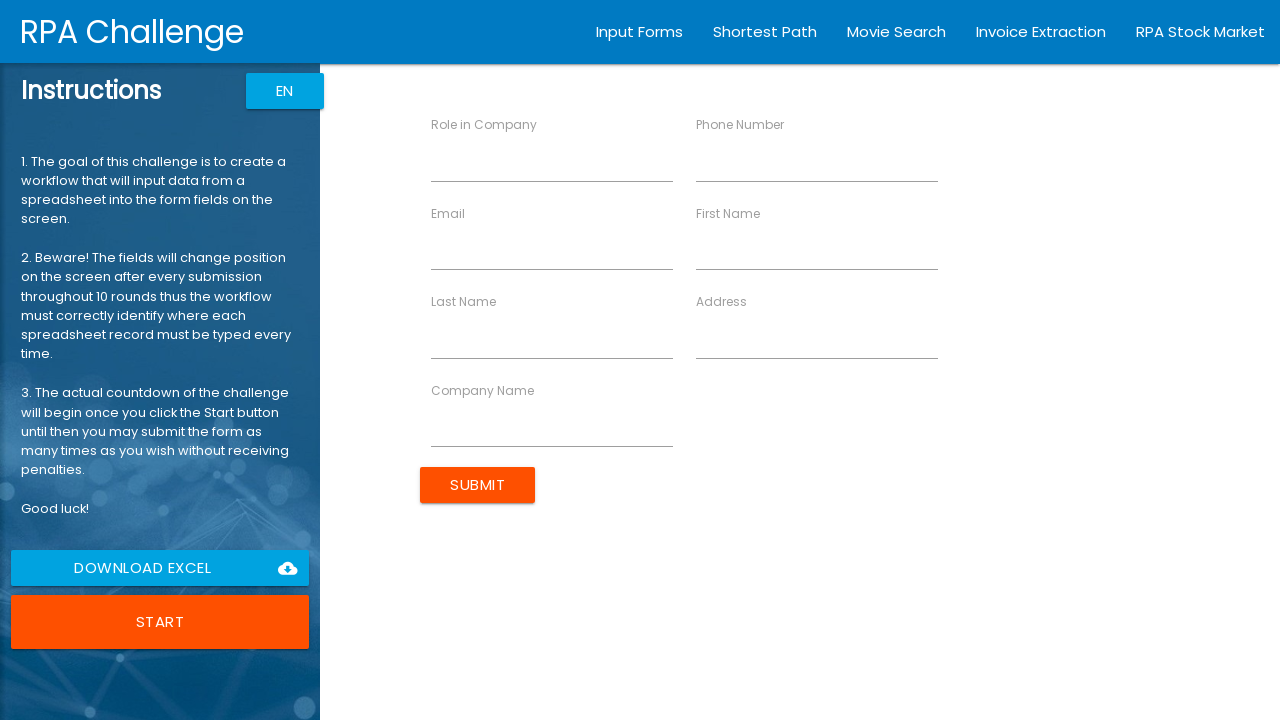

Filled First Name field with 'Michael' on input[ng-reflect-name='labelFirstName']
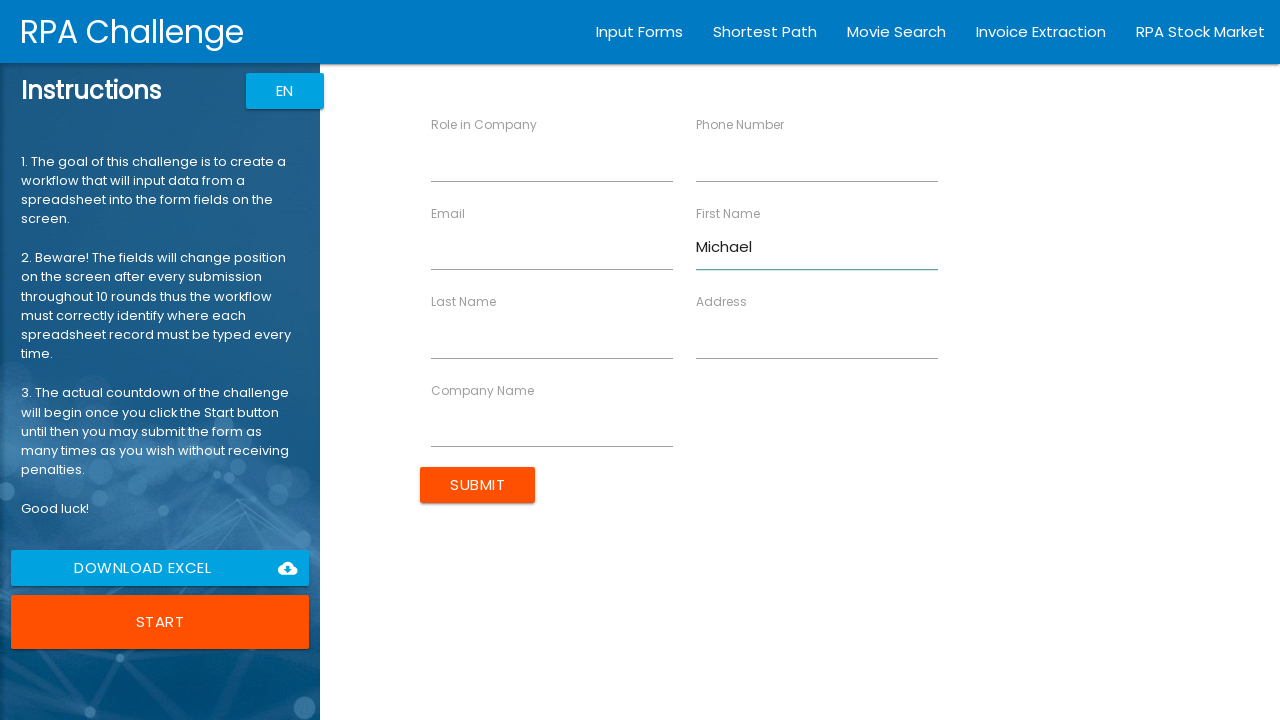

Filled Last Name field with 'Johnson' on input[ng-reflect-name='labelLastName']
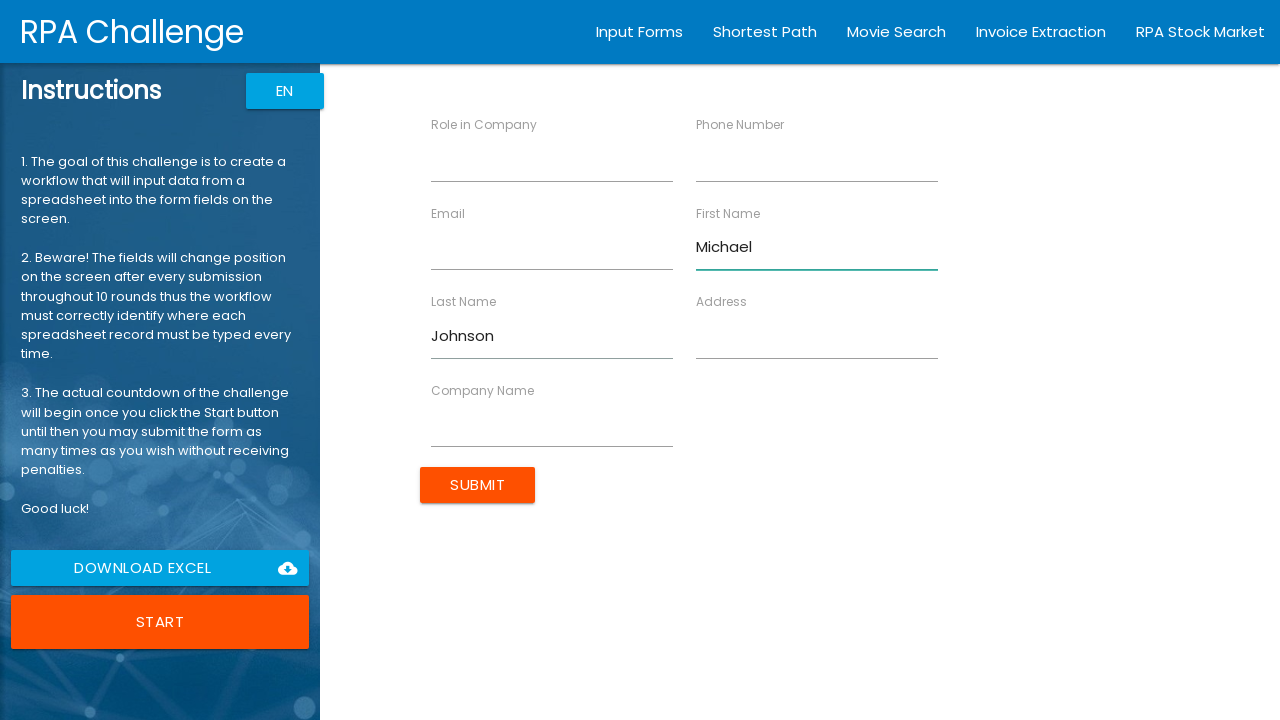

Filled Company Name field with 'TechCorp Industries' on input[ng-reflect-name='labelCompanyName']
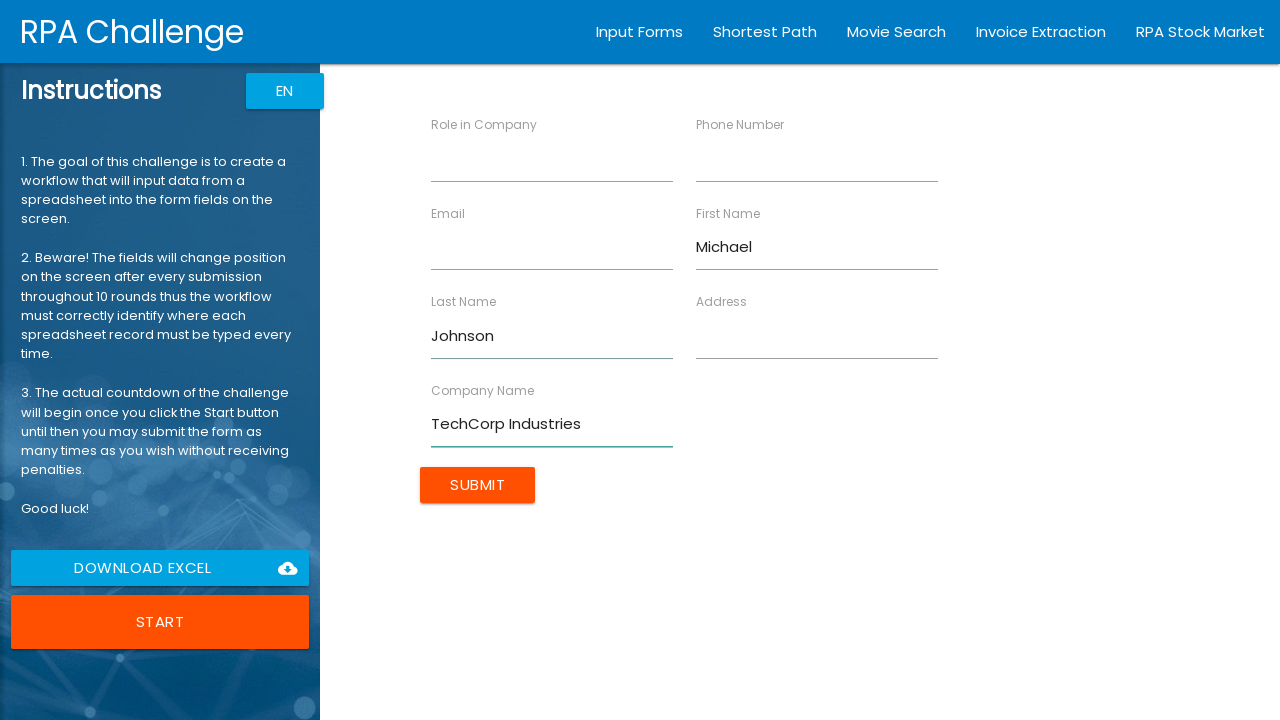

Filled Role in Company field with 'Software Engineer' on input[ng-reflect-name='labelRole']
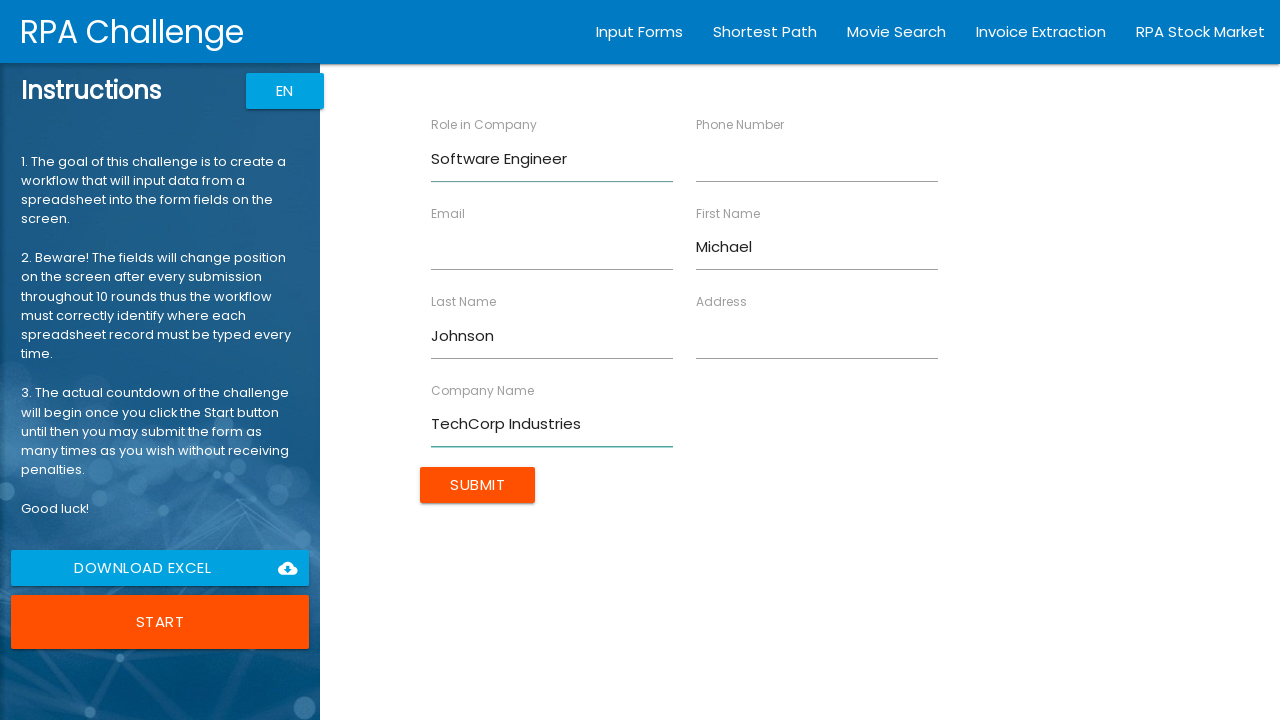

Filled Address field with '742 Maple Street, Suite 301' on input[ng-reflect-name='labelAddress']
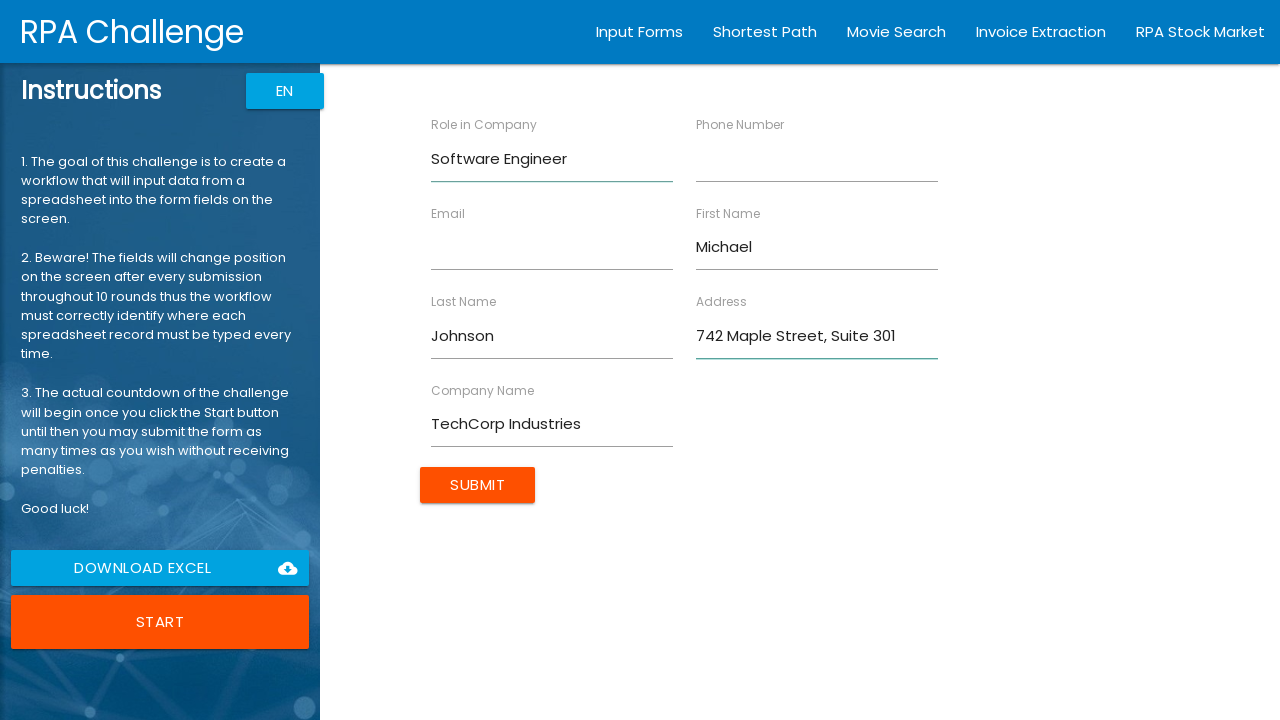

Filled Email field with 'mjohnson@techcorp.com' on input[ng-reflect-name='labelEmail']
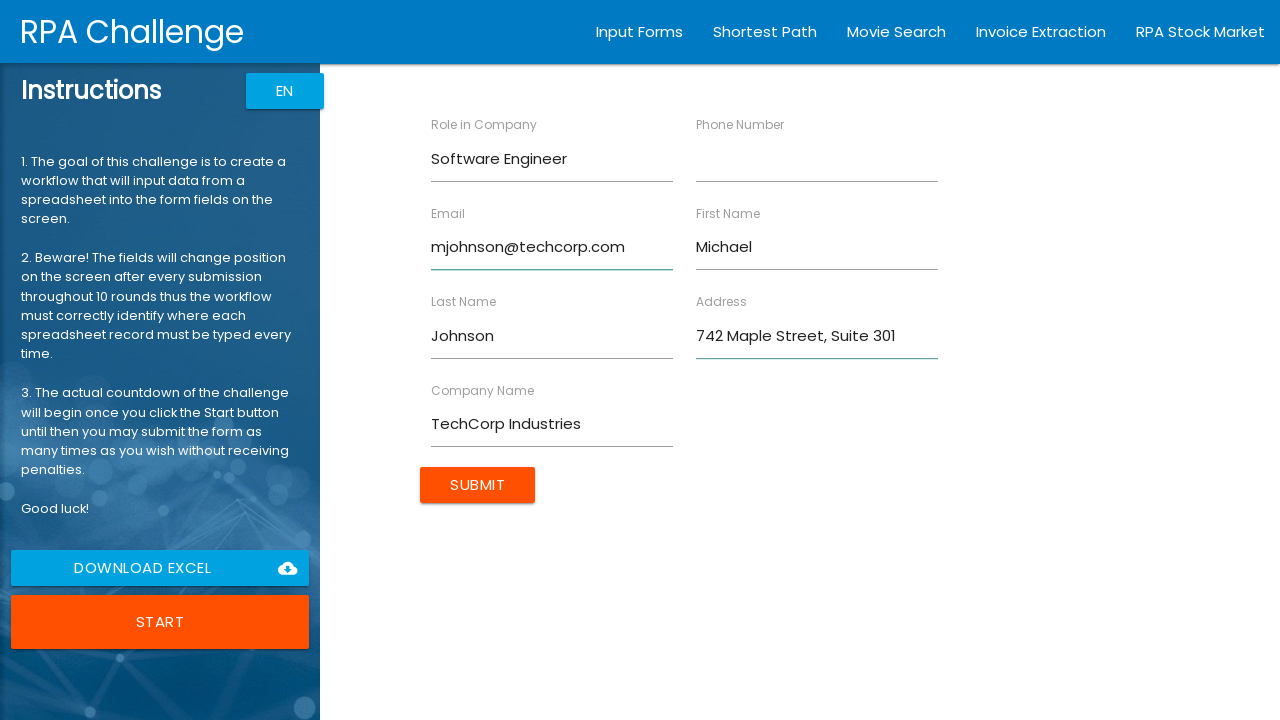

Filled Phone Number field with '5551234567' on input[ng-reflect-name='labelPhone']
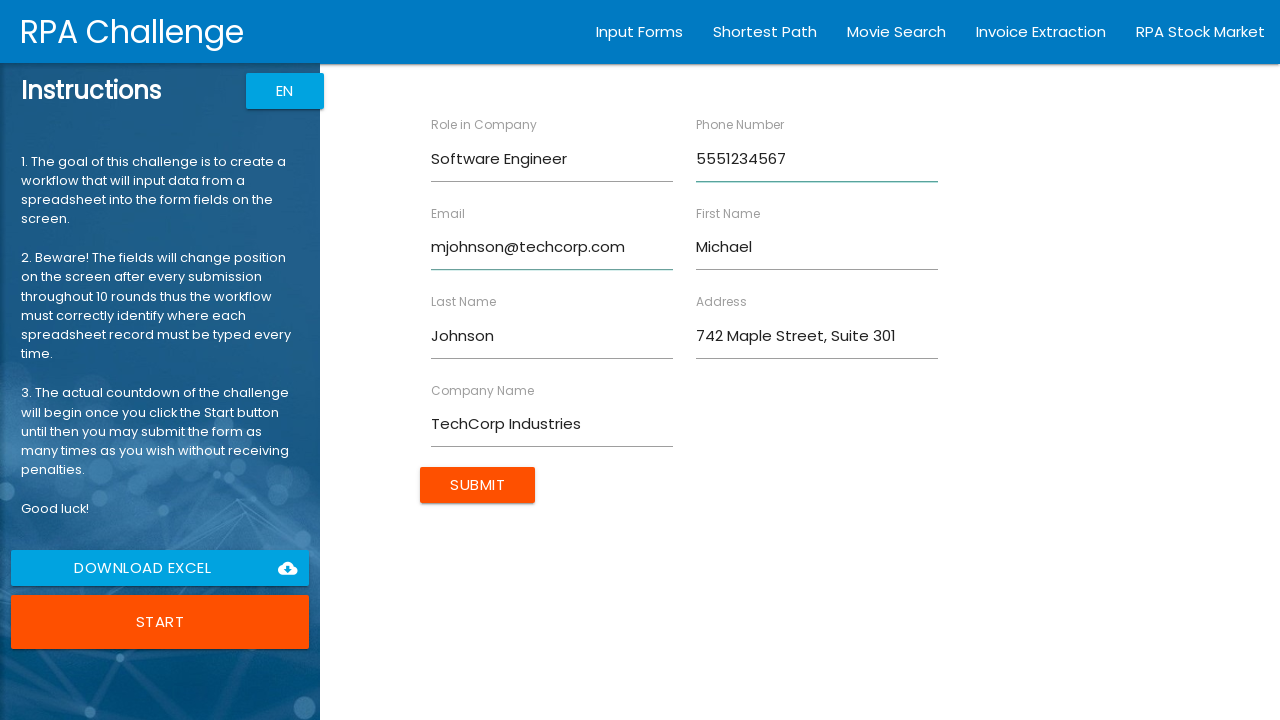

Clicked the Submit button to submit the form at (478, 485) on input[type='submit']
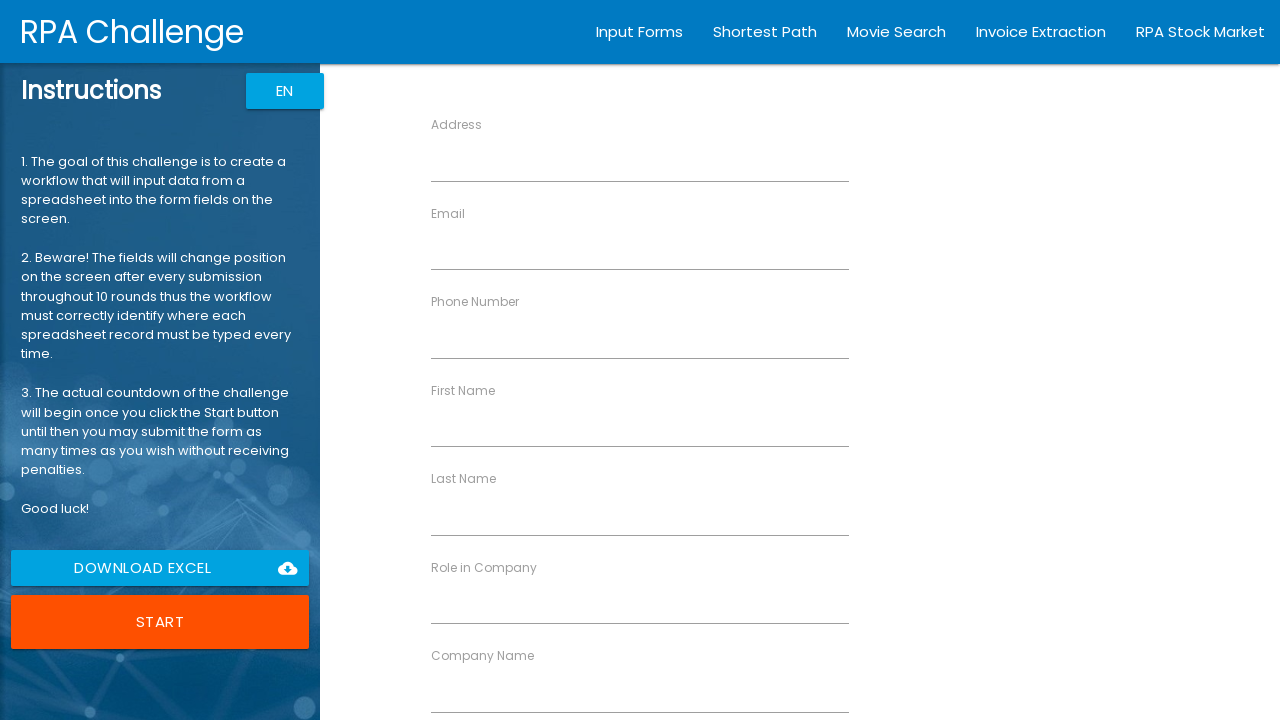

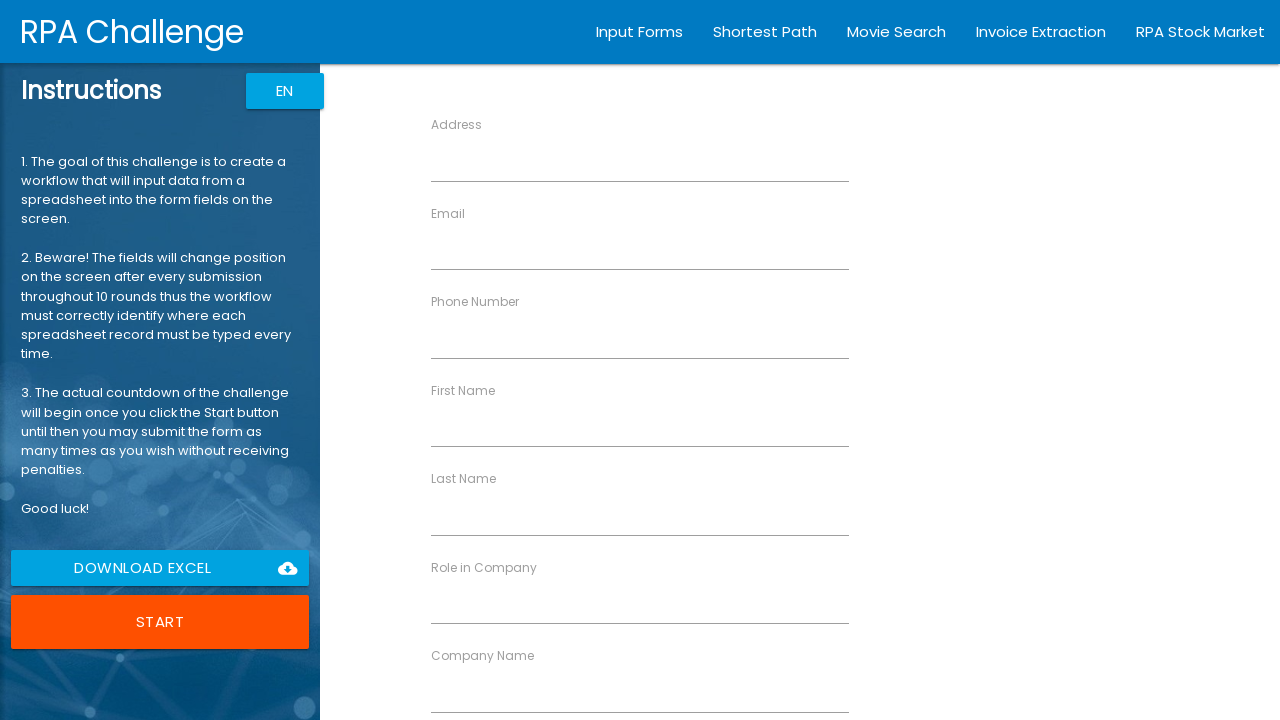